Tests a tutorial form by filling text fields (name, email, phone), selecting a dropdown option, enabling a checkbox, and clicking the submit button to verify navigation to a redirect page.

Starting URL: http://qxf2.com/selenium-tutorial-main

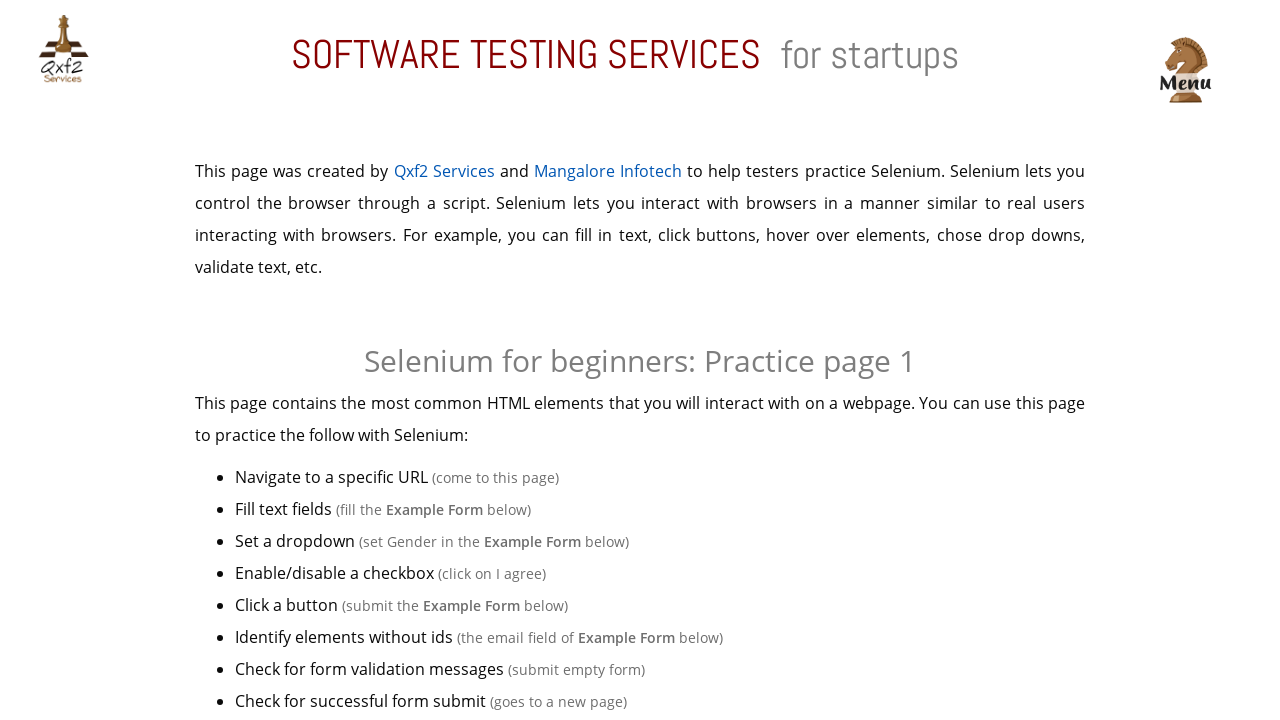

Filled name field with 'Avinash' on input#name
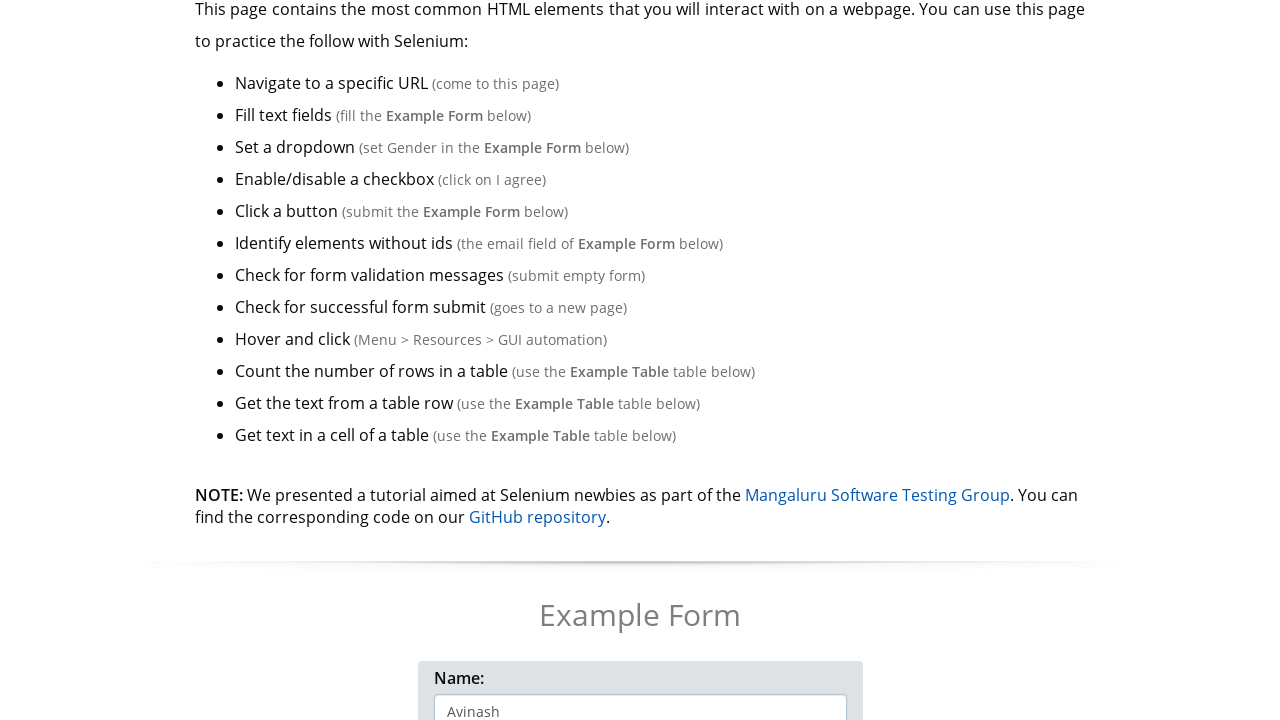

Filled email field with 'avinash@qxf2.com' on input[name='email']
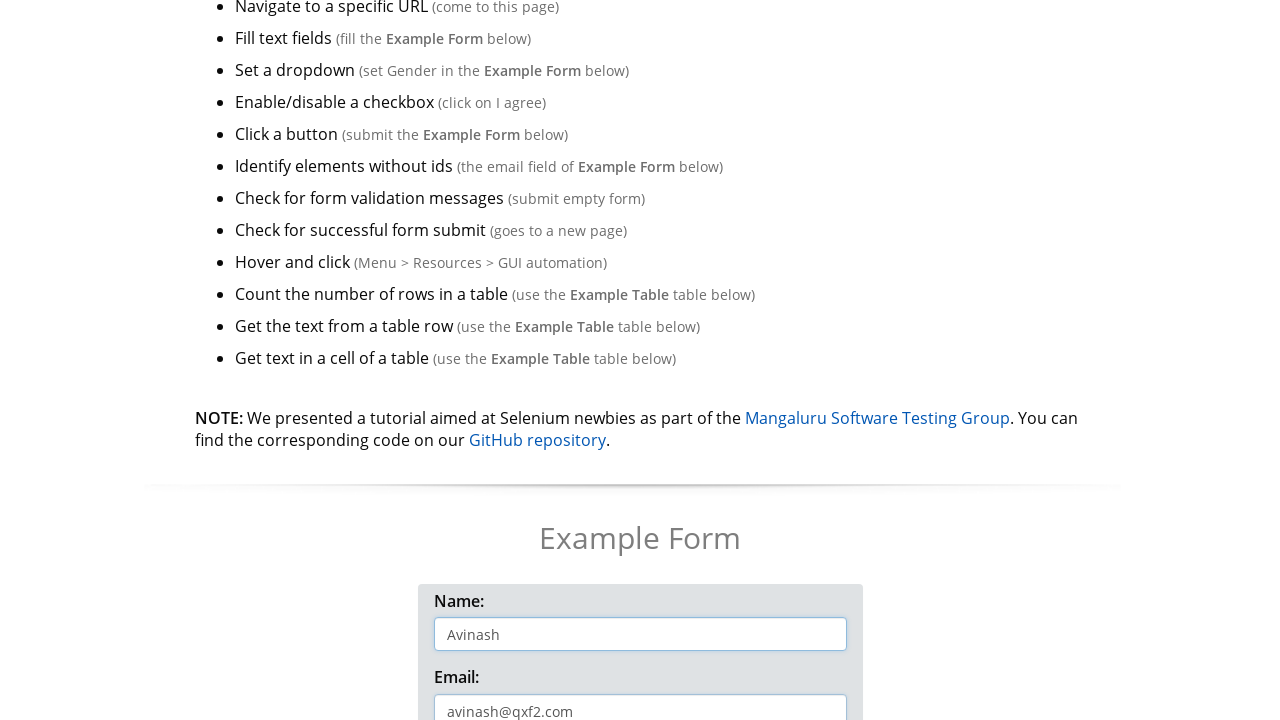

Filled phone field with '9999999999' on input#phone
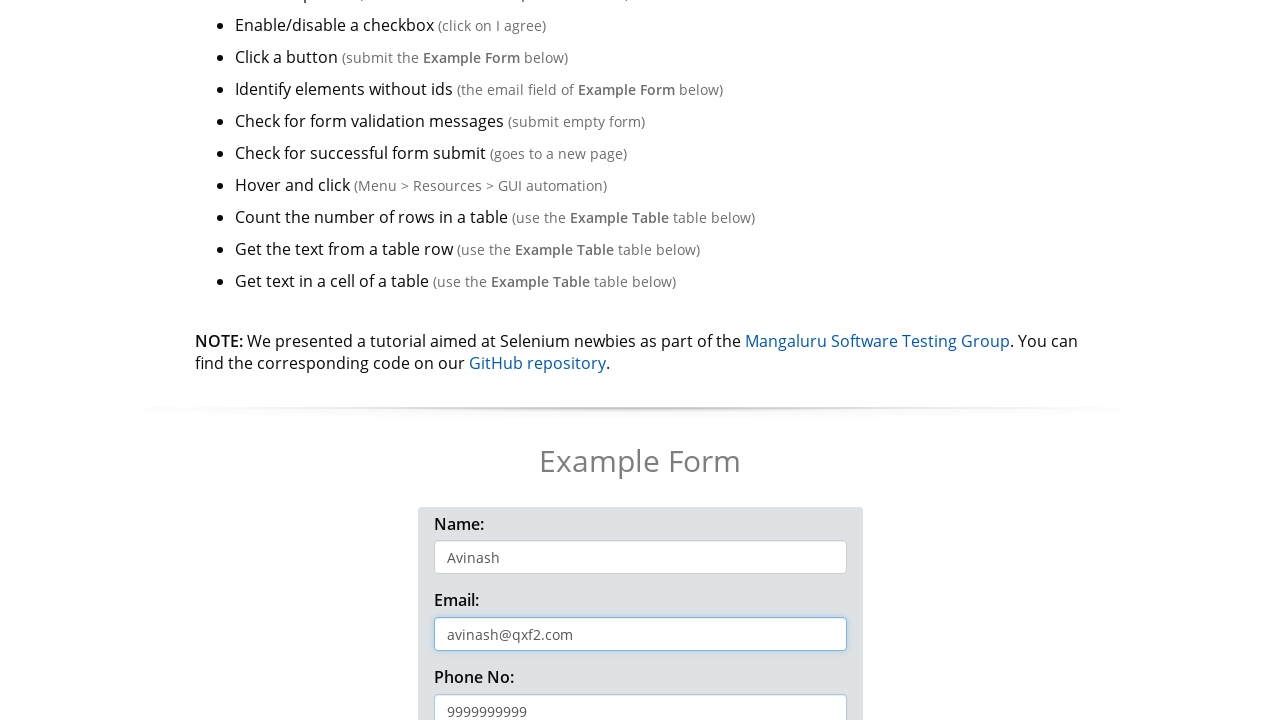

Clicked dropdown menu button at (478, 360) on button[data-toggle='dropdown']
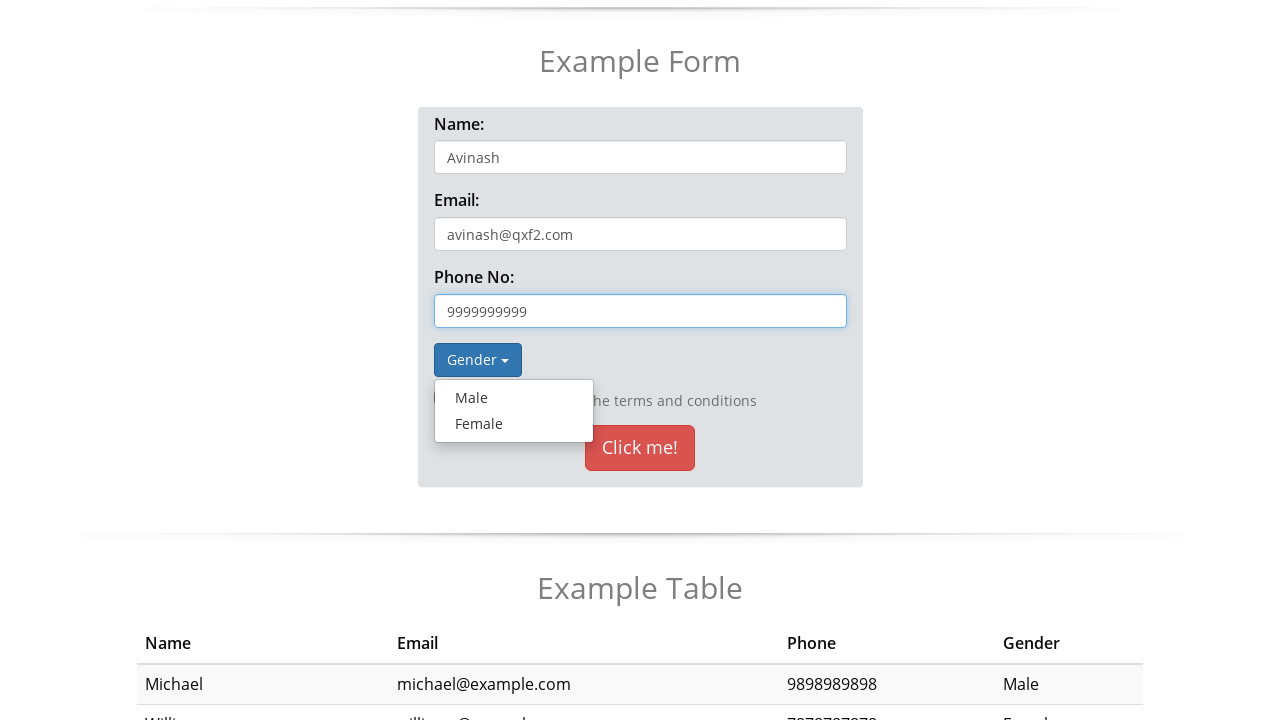

Dropdown menu appeared with gender options
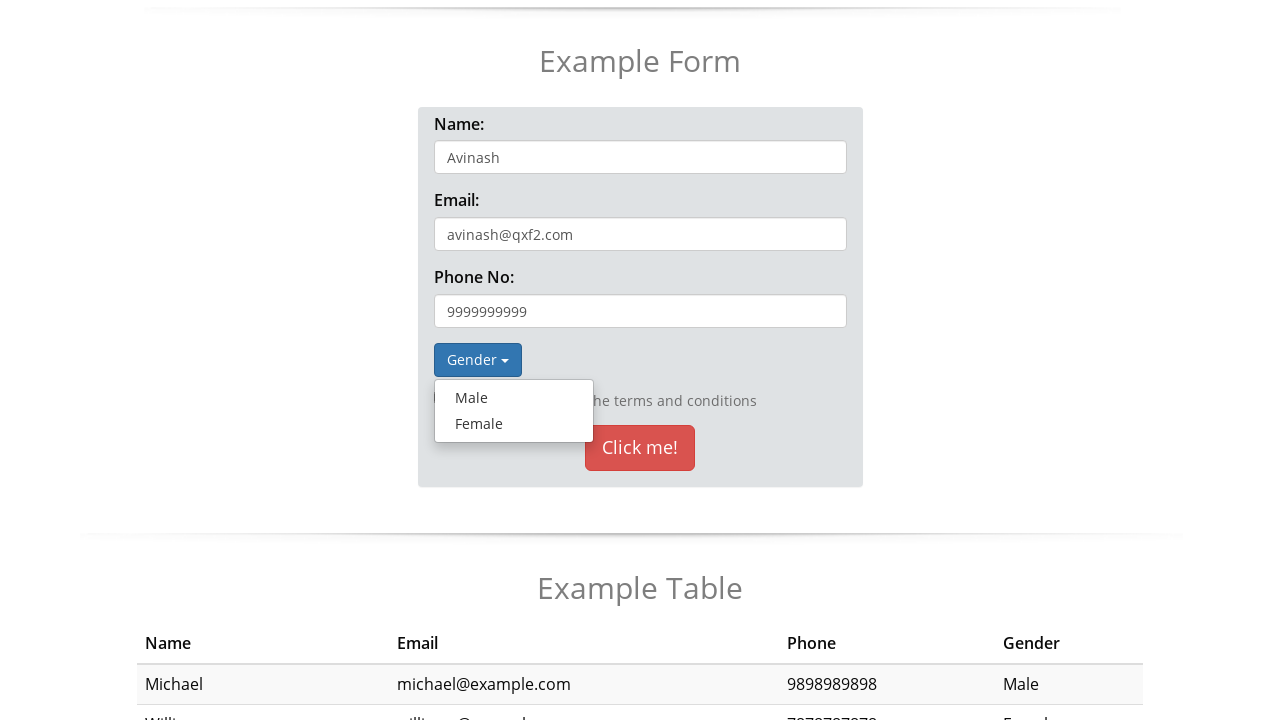

Selected 'Male' option from dropdown at (514, 398) on xpath=//a[text()='Male']
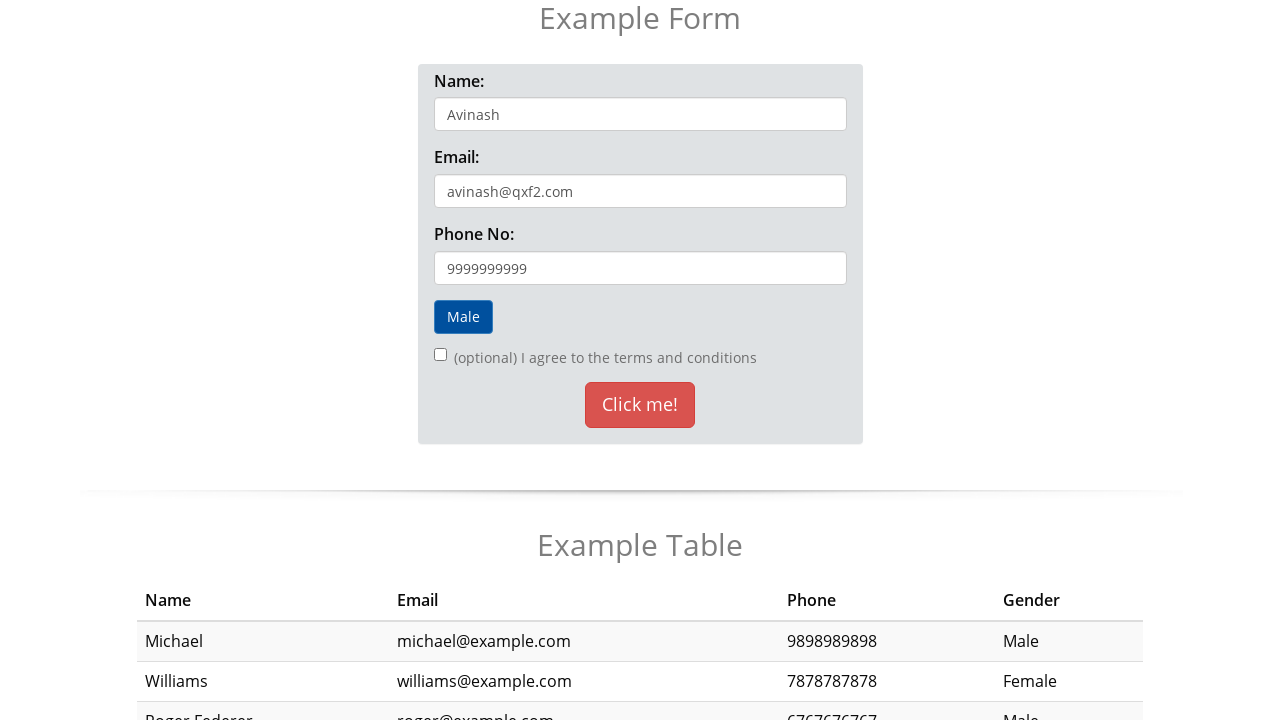

Enabled the checkbox at (440, 355) on input[type='checkbox']
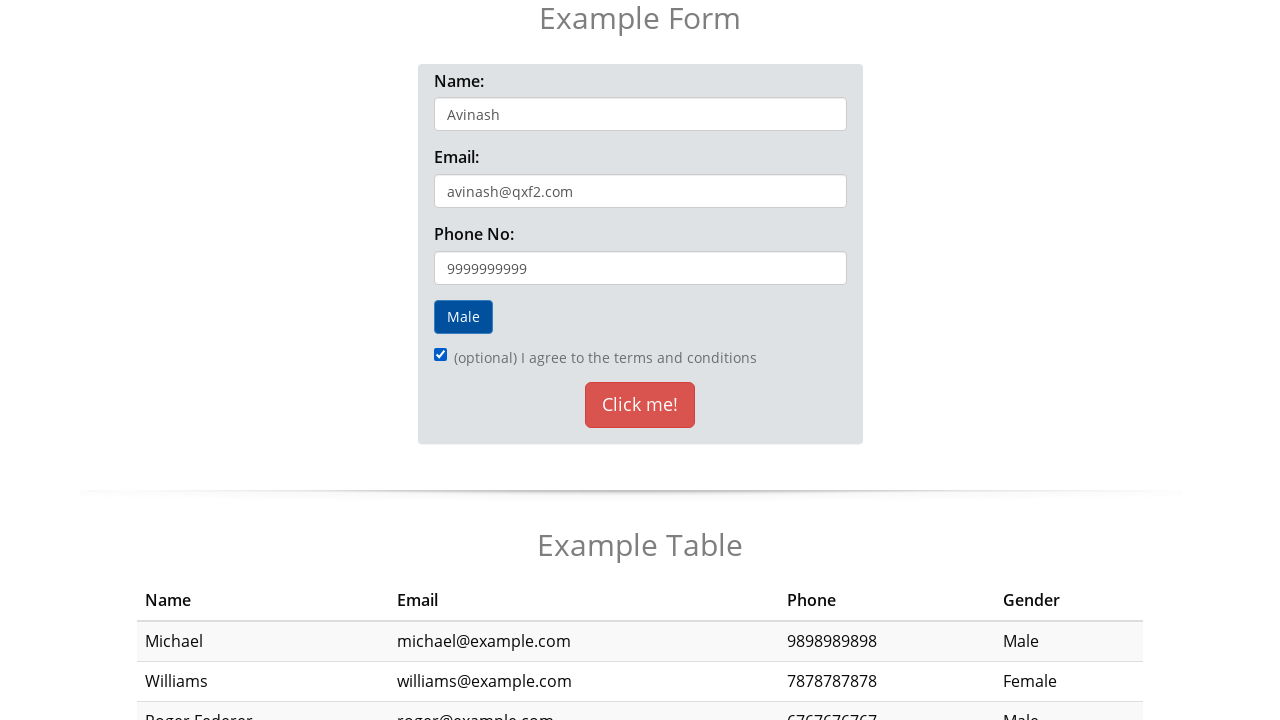

Clicked the submit button at (640, 405) on xpath=//button[text()='Click me!']
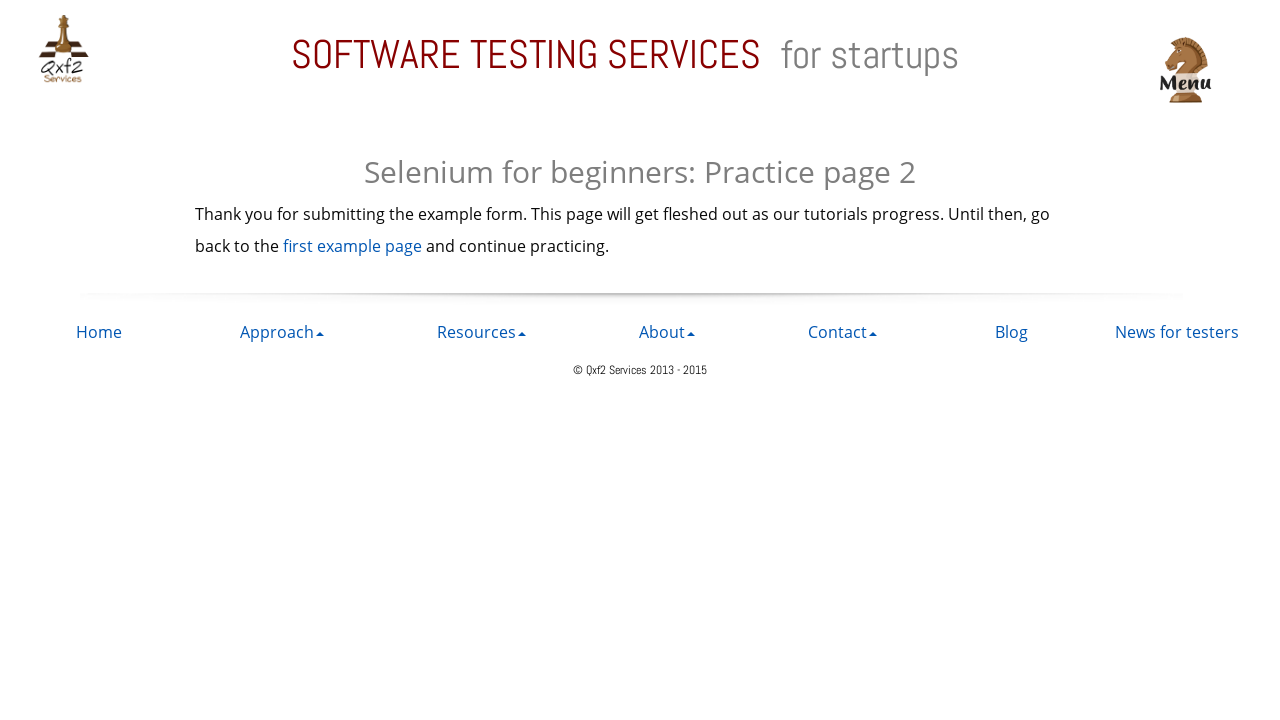

Successfully navigated to redirect page
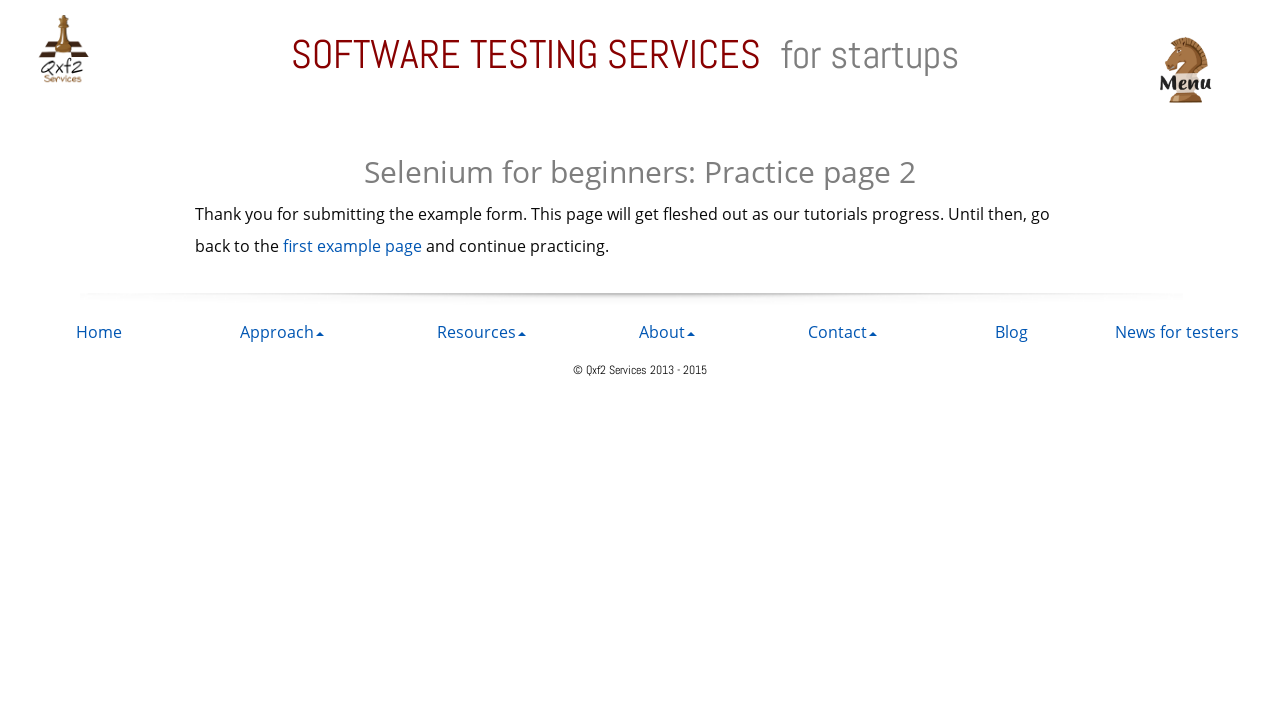

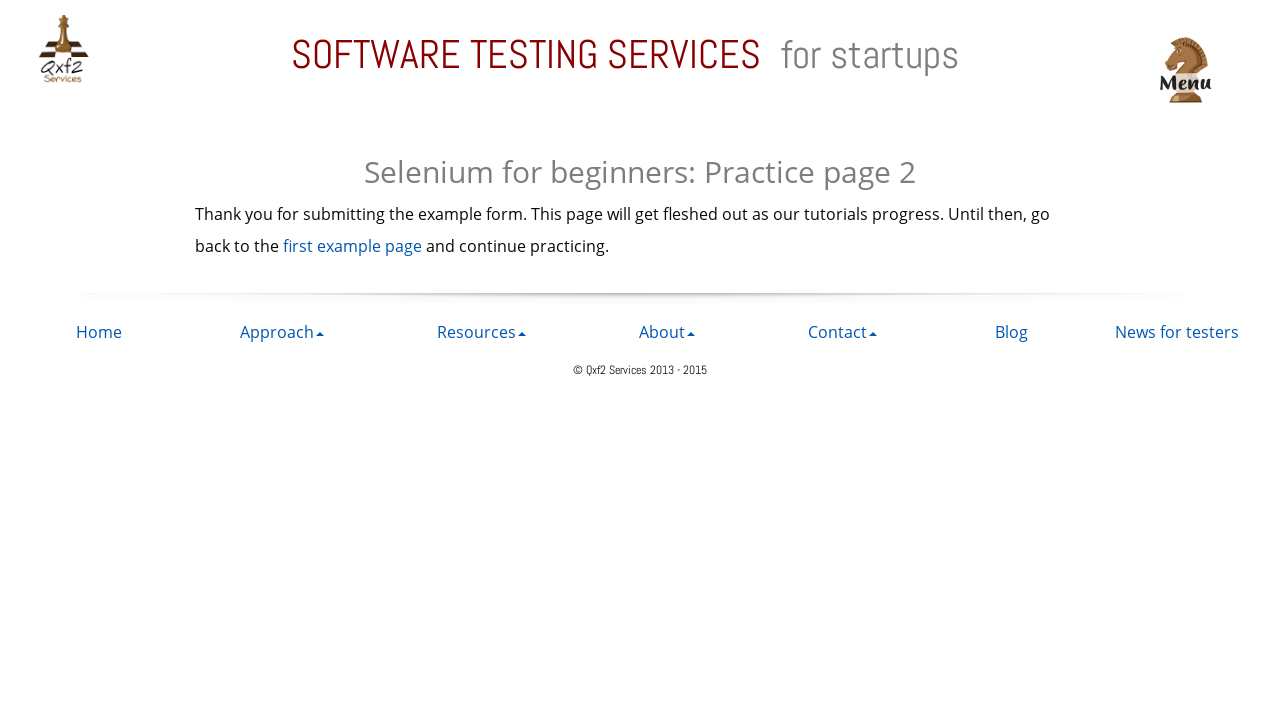